Tests the actions page by entering text and number values, clicking result buttons, and verifying the displayed results

Starting URL: https://kristinek.github.io/site/examples/actions

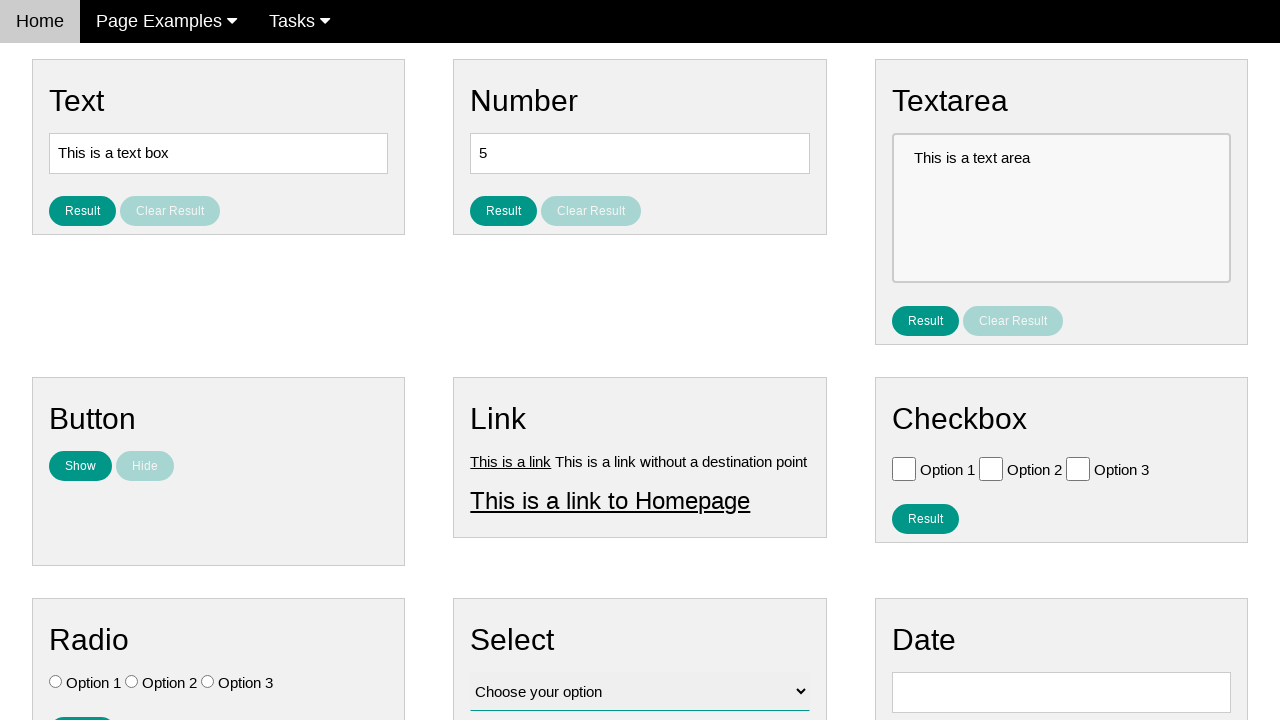

Navigated to actions example page
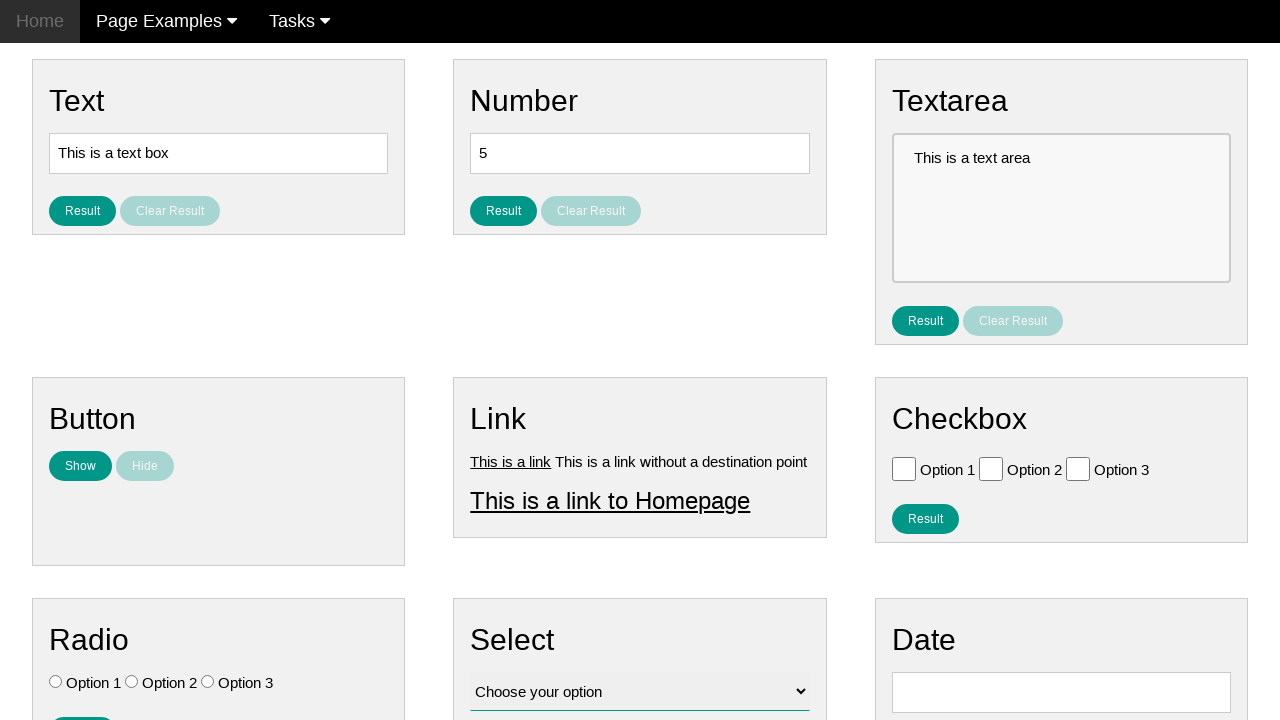

Cleared text input field on #text
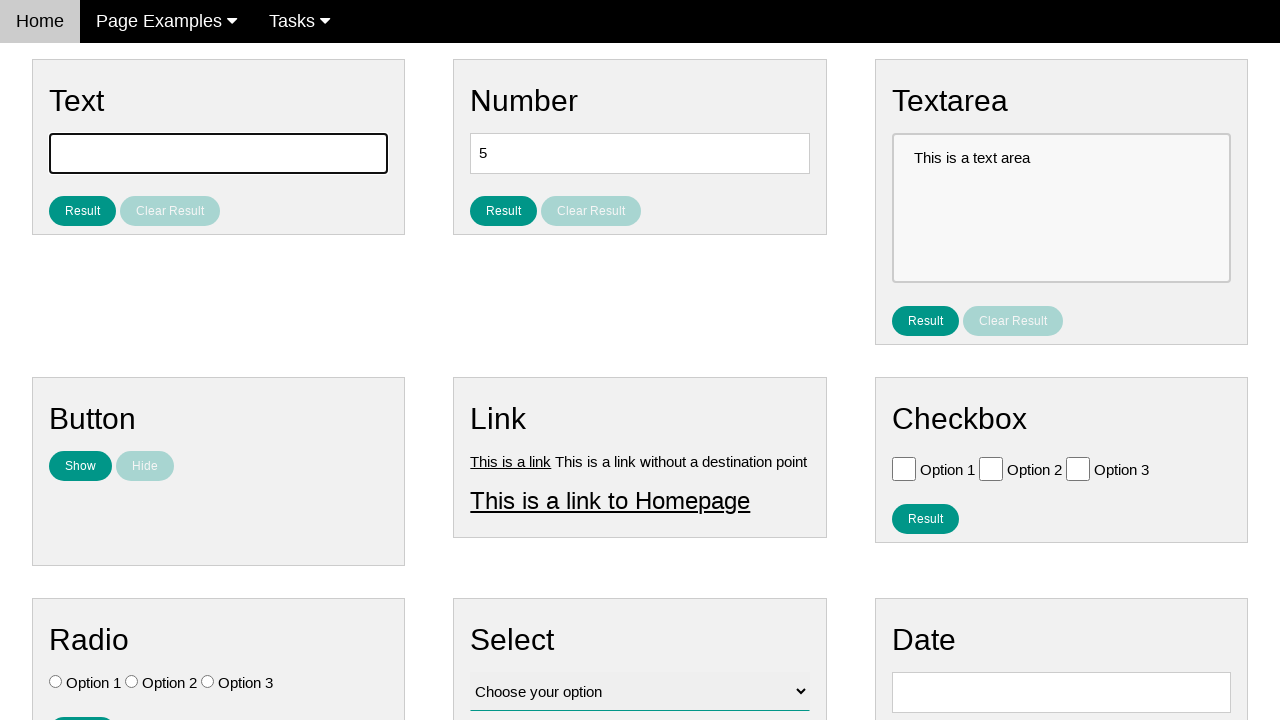

Entered 'SampleText123' in text input field on #text
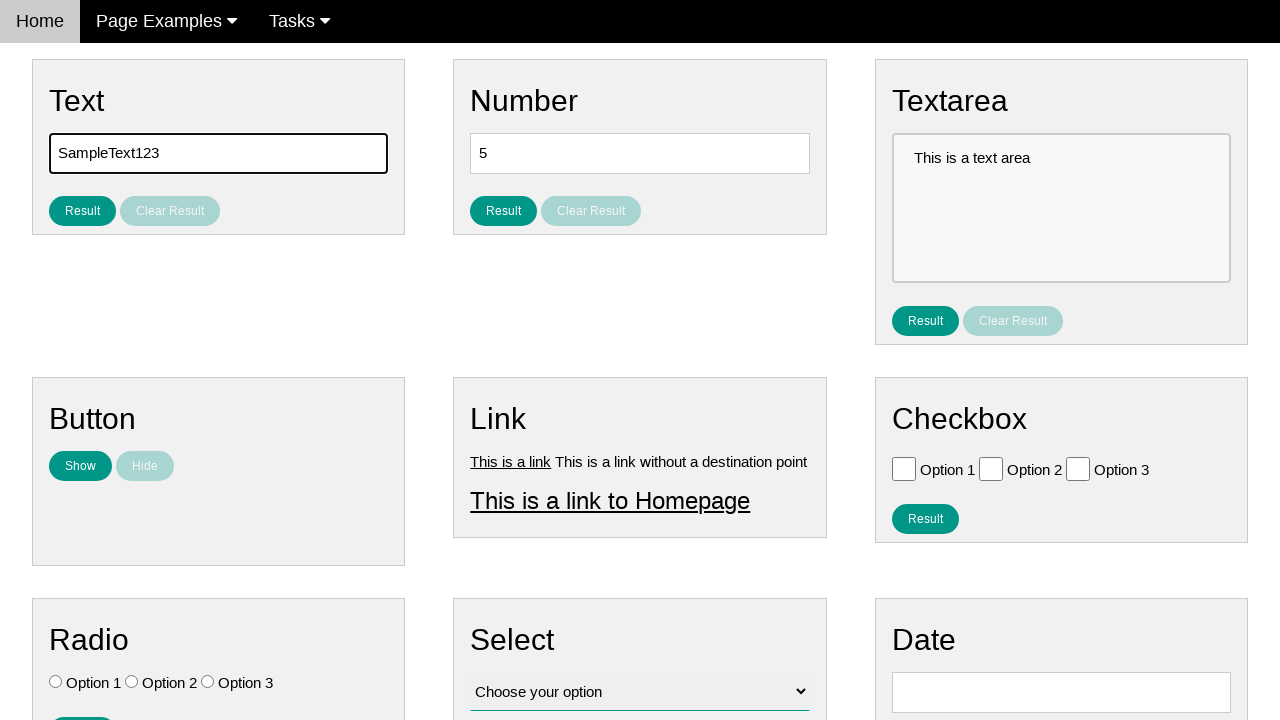

Clicked text result button at (82, 211) on #result_button_text
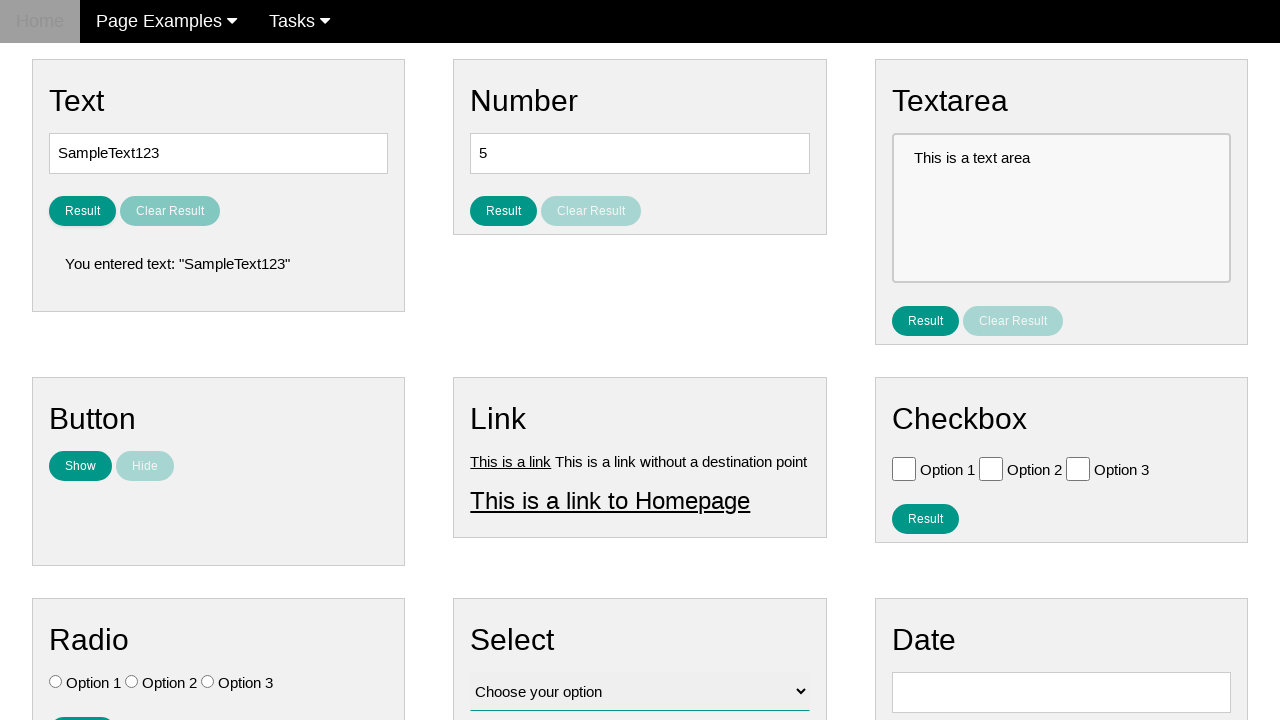

Text result element loaded and visible
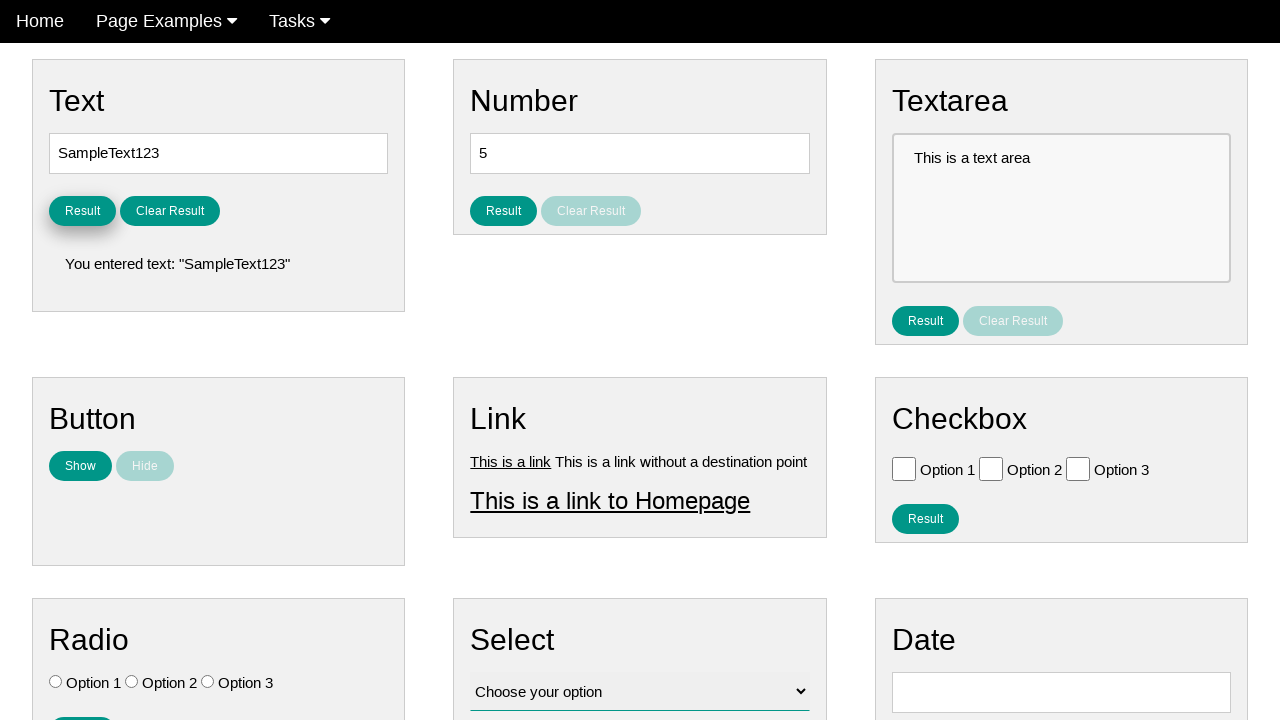

Cleared number input field on #number
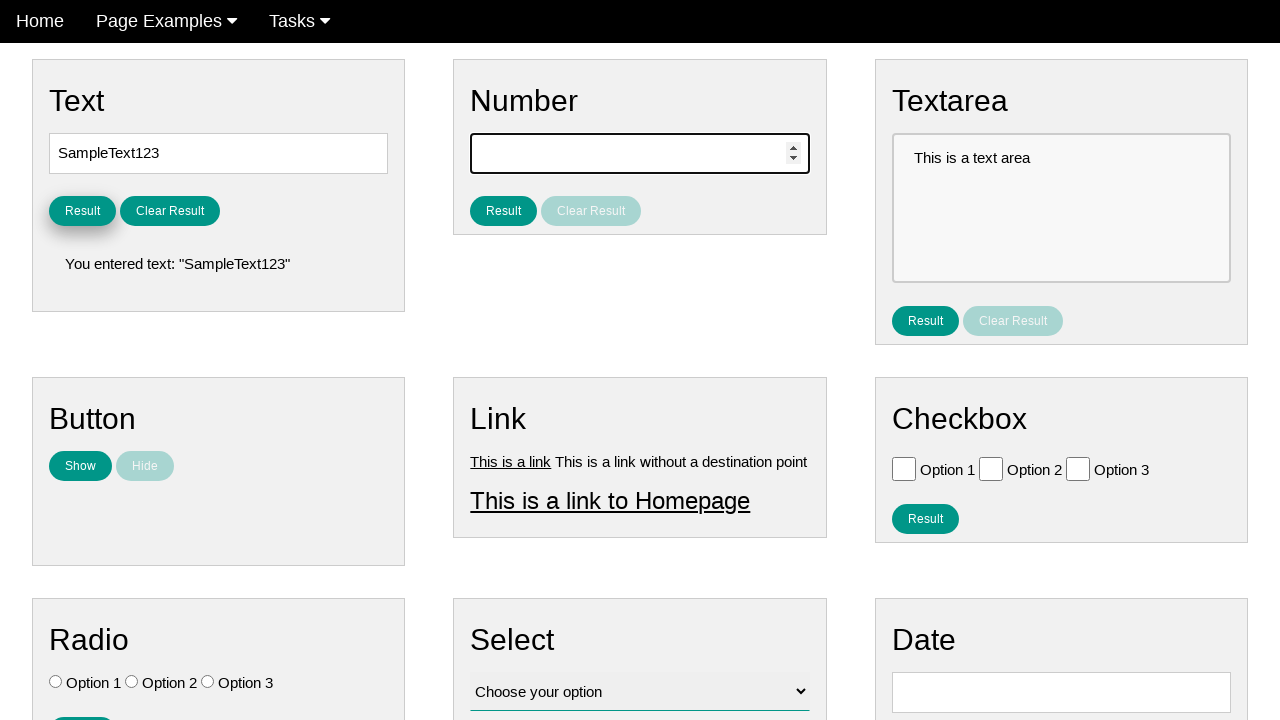

Entered '5' in number input field on #number
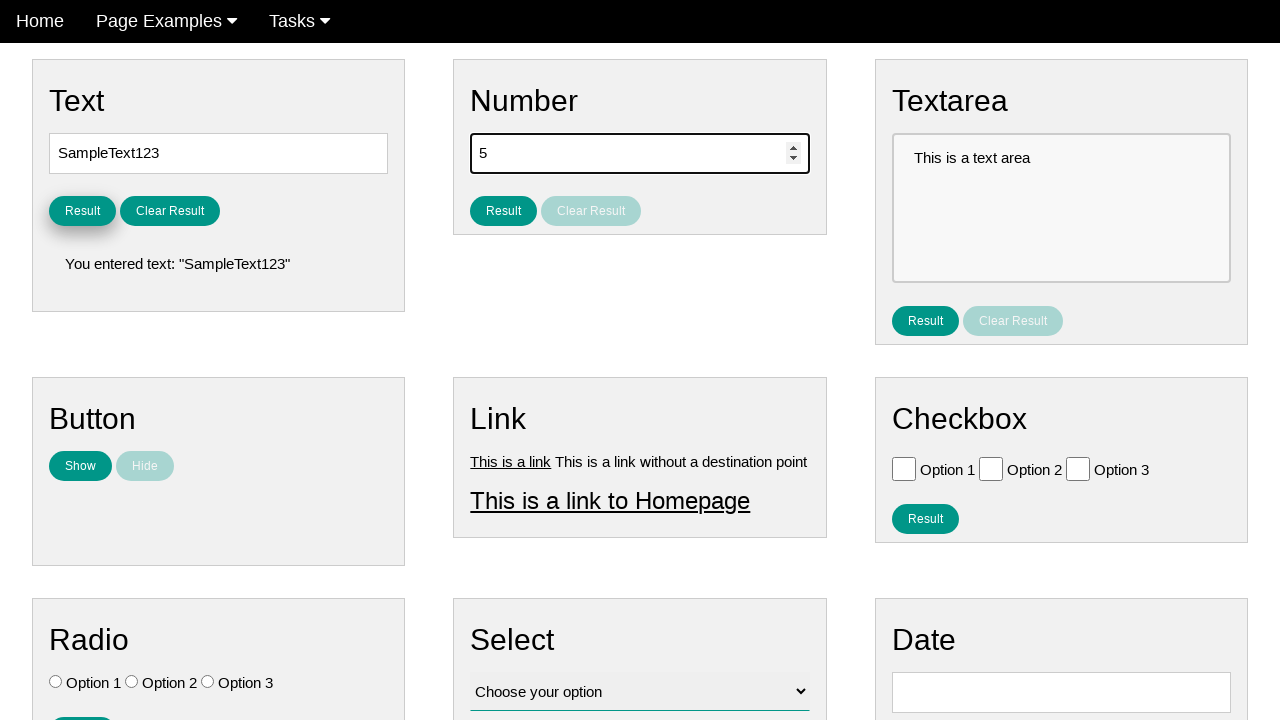

Clicked number result button at (504, 211) on #result_button_number
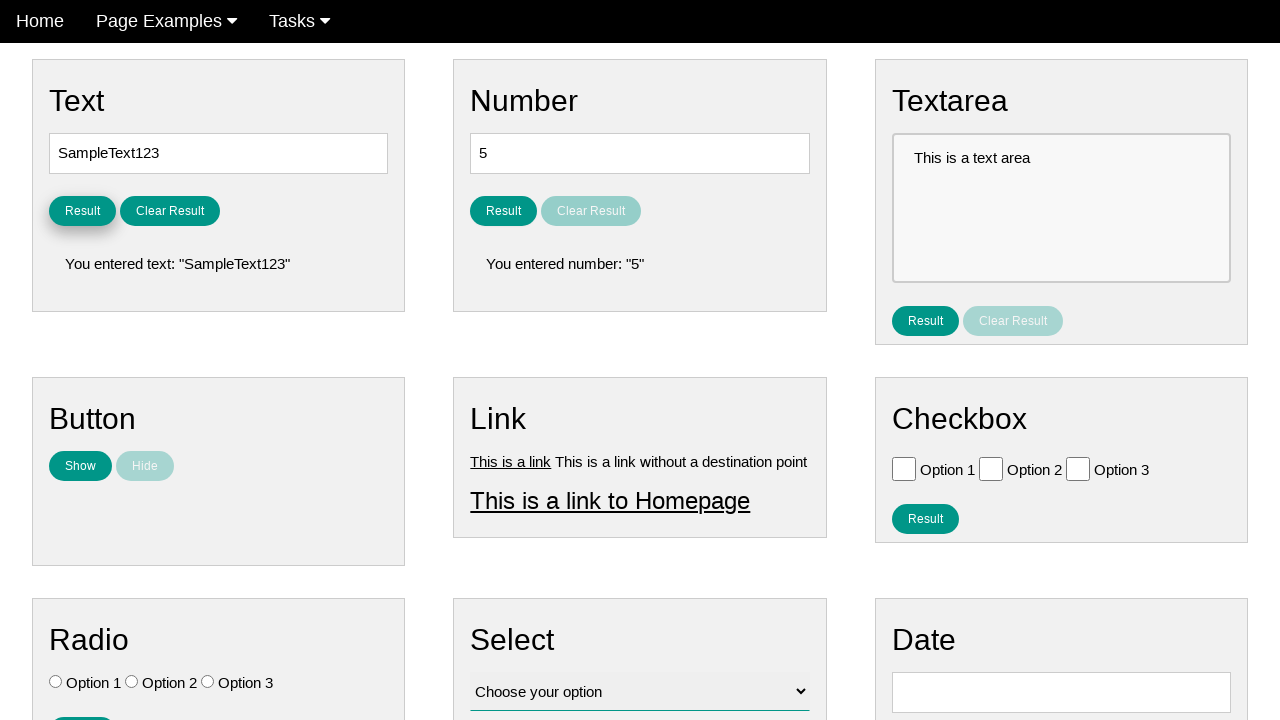

Number result element loaded and visible
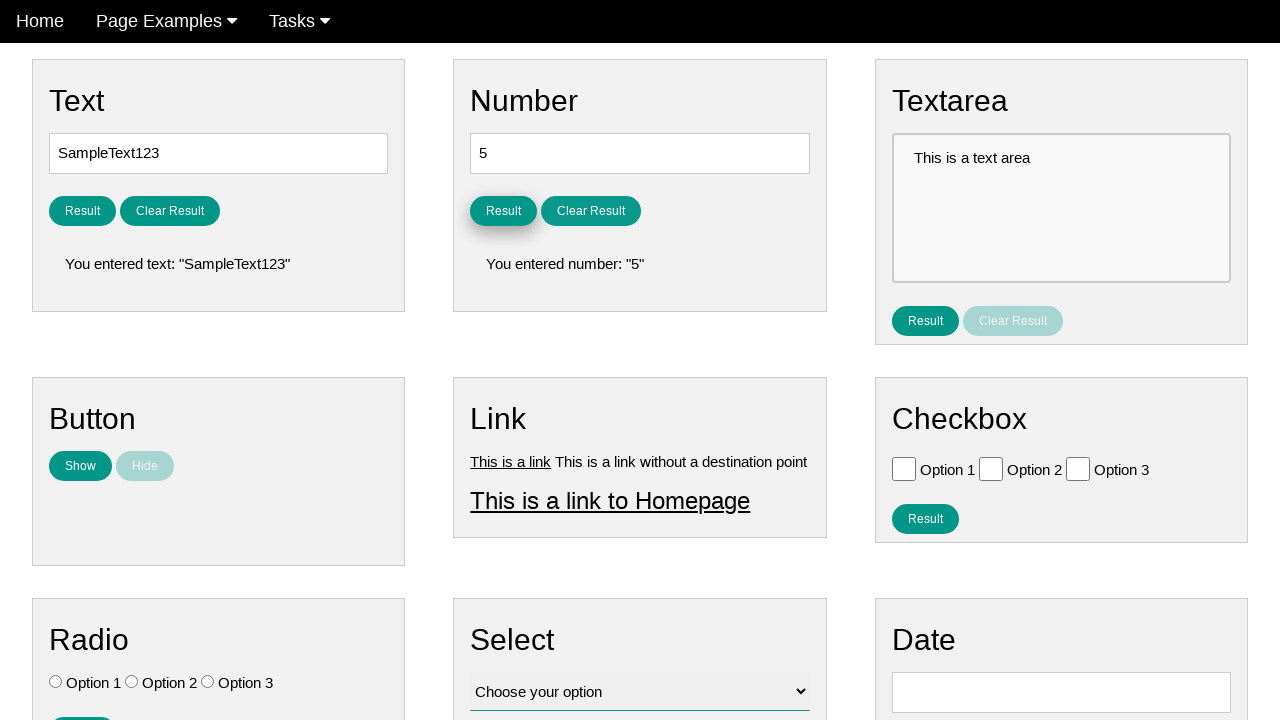

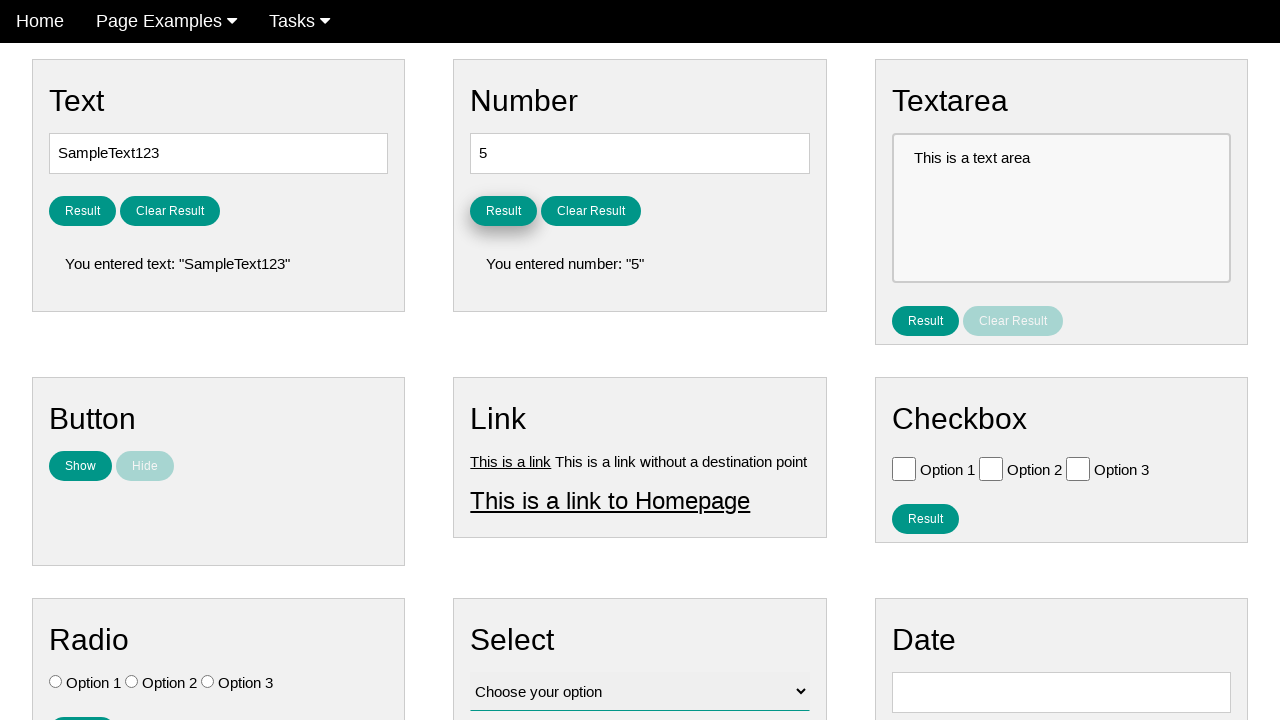